Tests JavaScript alert functionality by triggering and interacting with different types of alerts (simple alert, confirm dialog, and prompt)

Starting URL: https://the-internet.herokuapp.com/

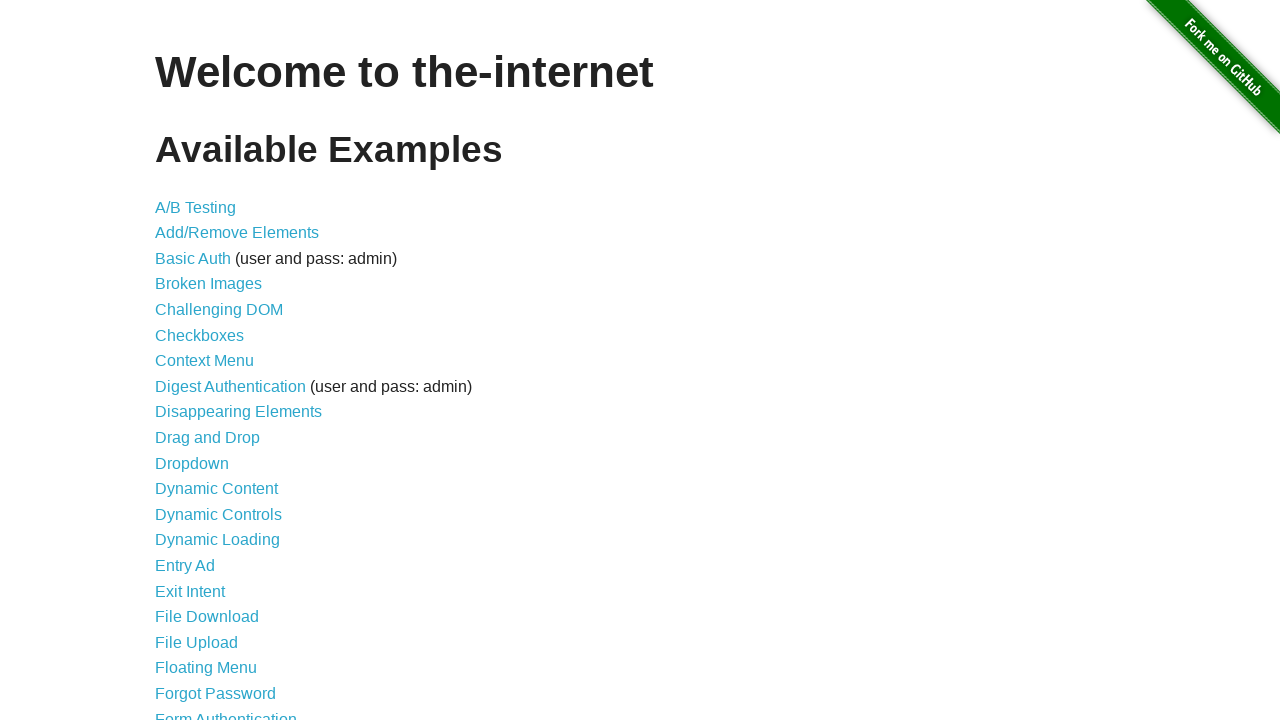

Clicked on JavaScript Alerts link at (214, 361) on xpath=//a[contains(text(),'JavaScript Alerts')]
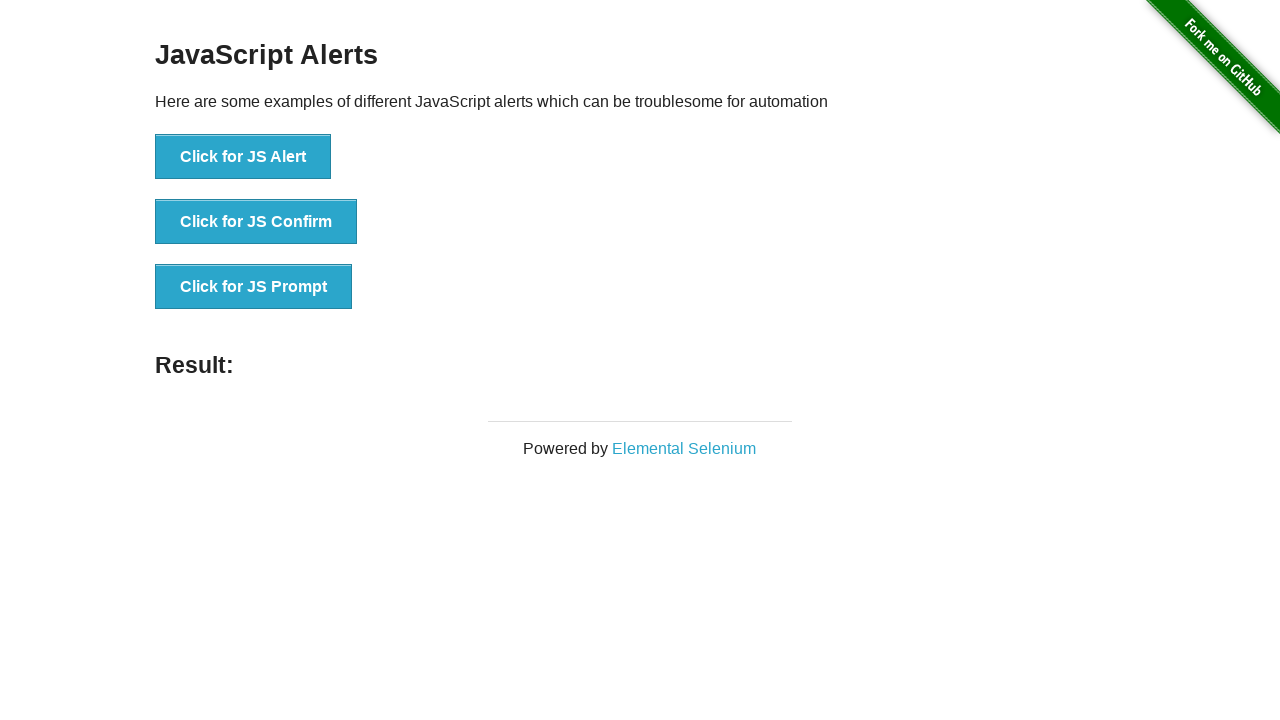

Clicked button to trigger simple JavaScript alert at (243, 157) on xpath=//button[@onclick='jsAlert()']
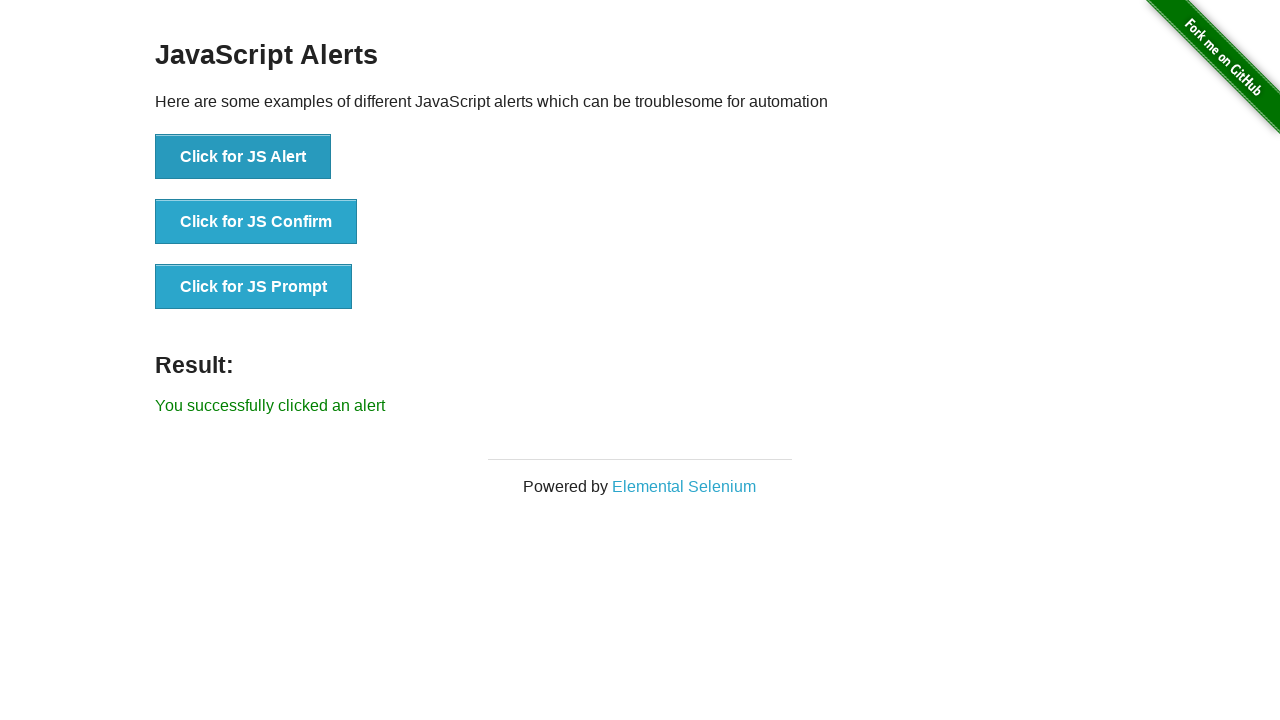

Accepted simple JavaScript alert
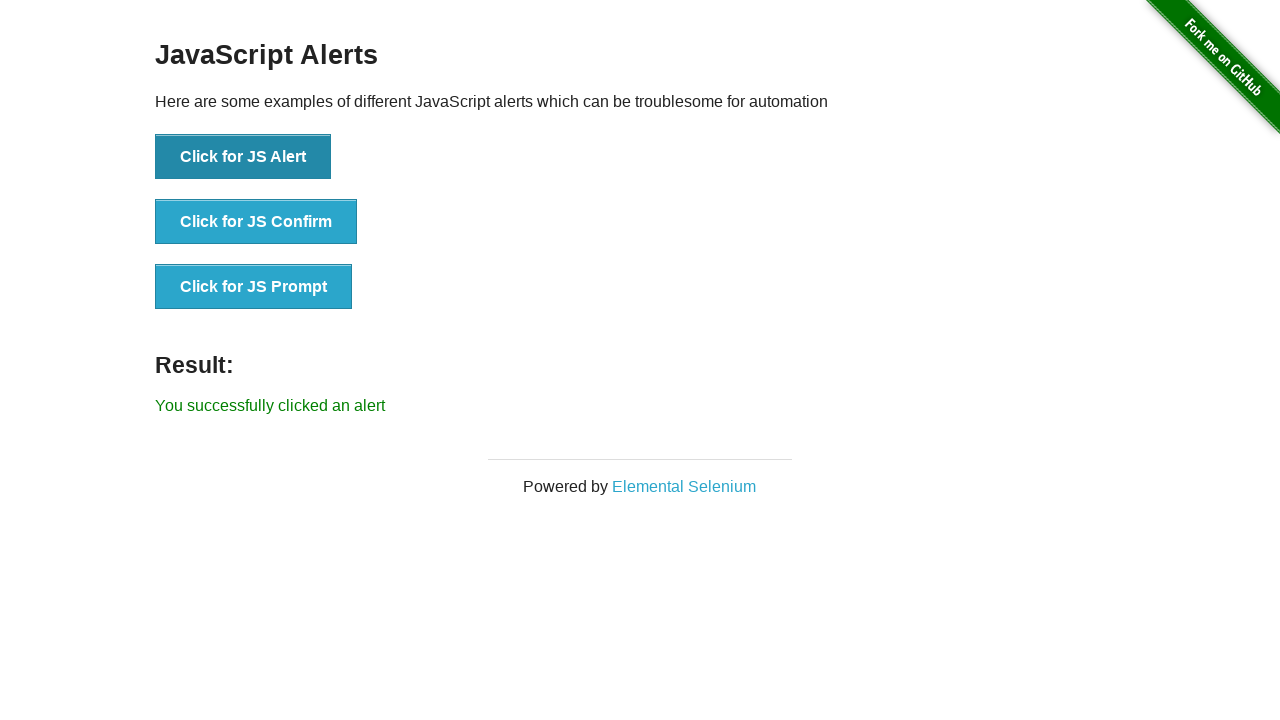

Clicked button to trigger JavaScript confirm dialog at (256, 222) on xpath=//button[@onclick='jsConfirm()']
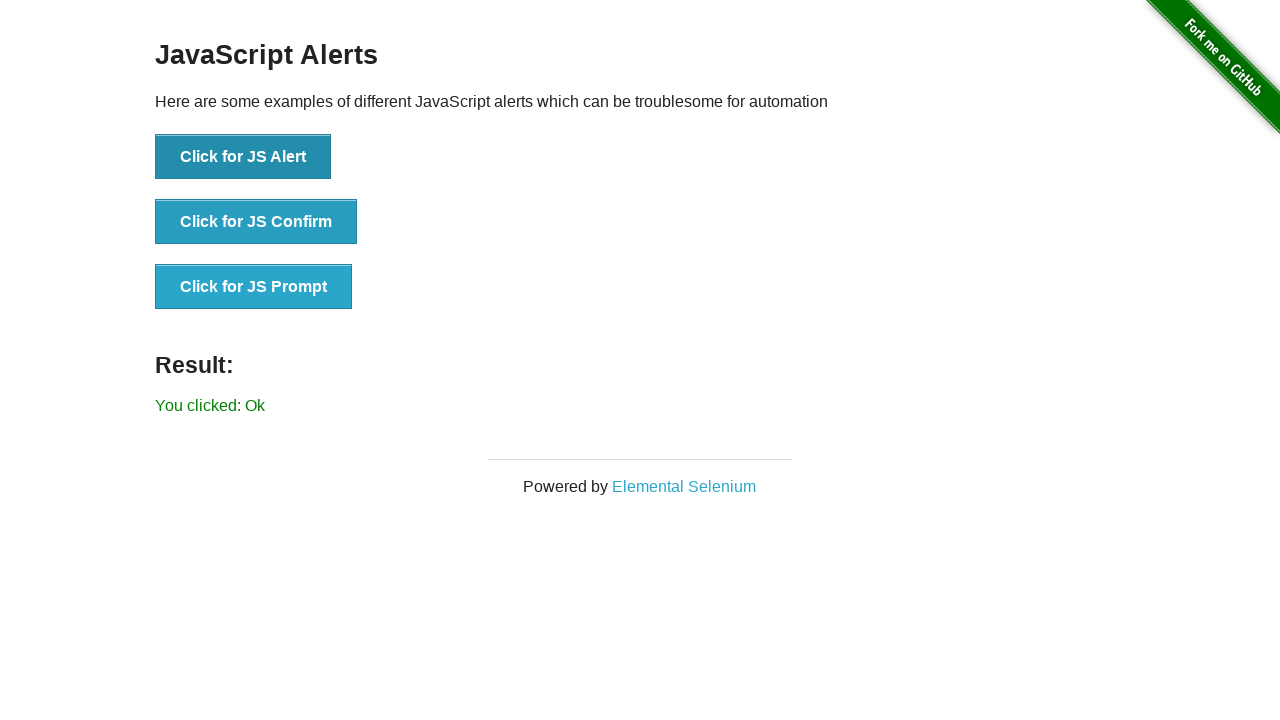

Dismissed JavaScript confirm dialog
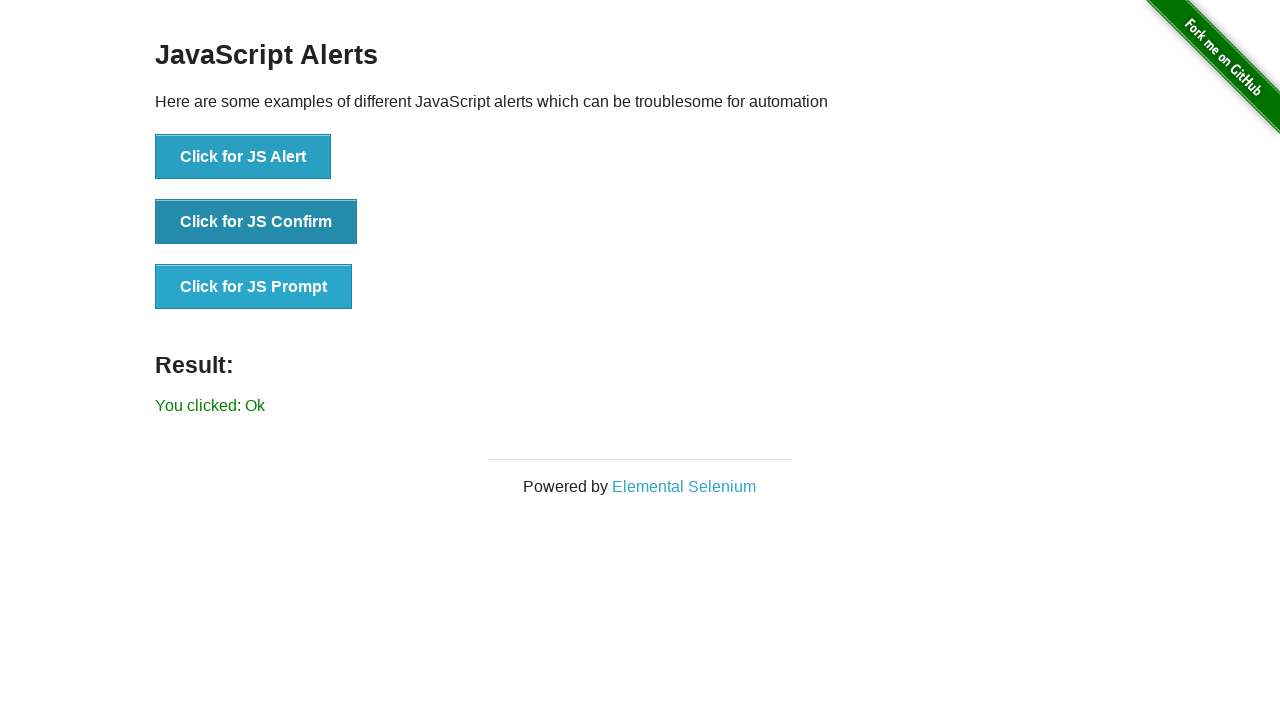

Clicked button to trigger JavaScript prompt dialog at (254, 287) on xpath=//button[@onclick='jsPrompt()']
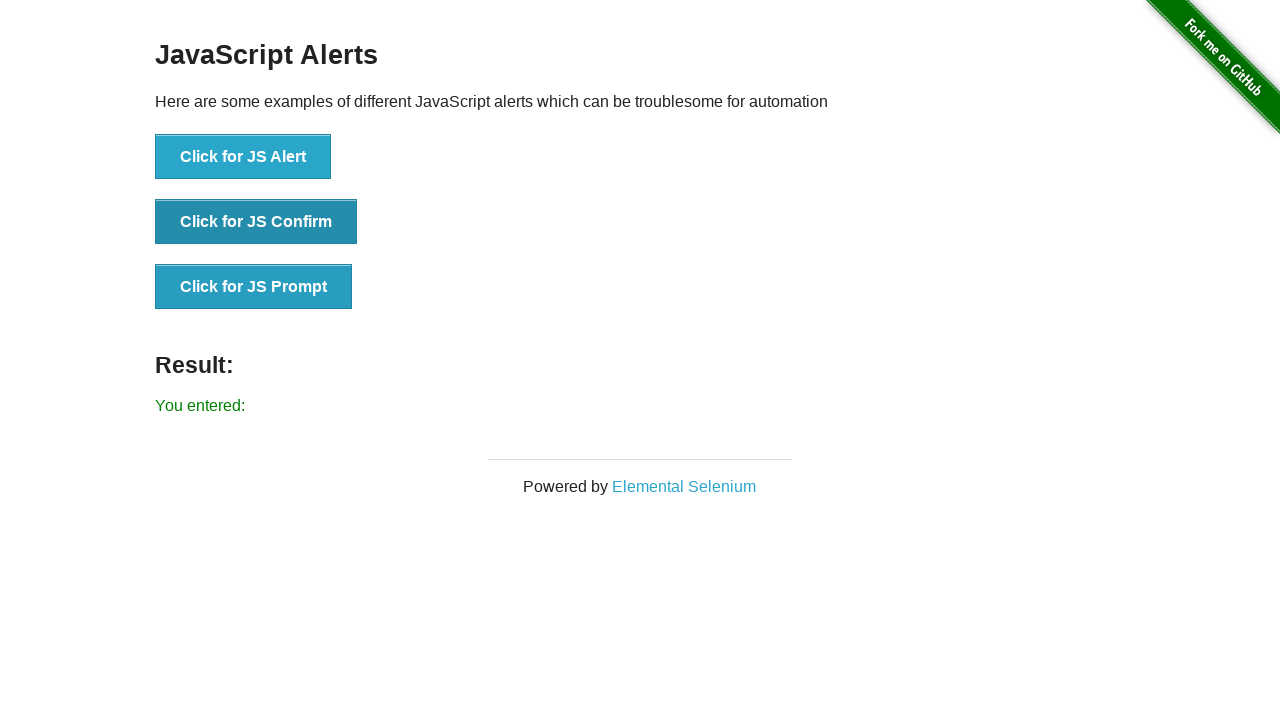

Dismissed JavaScript prompt dialog
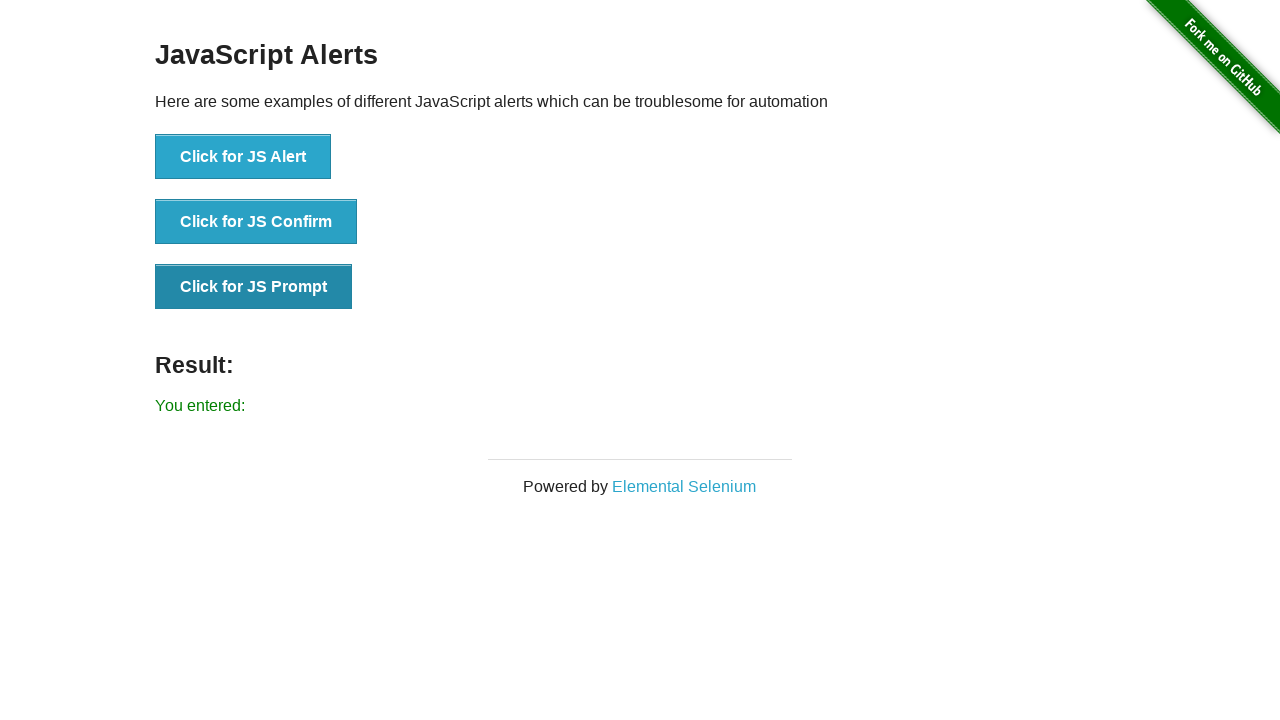

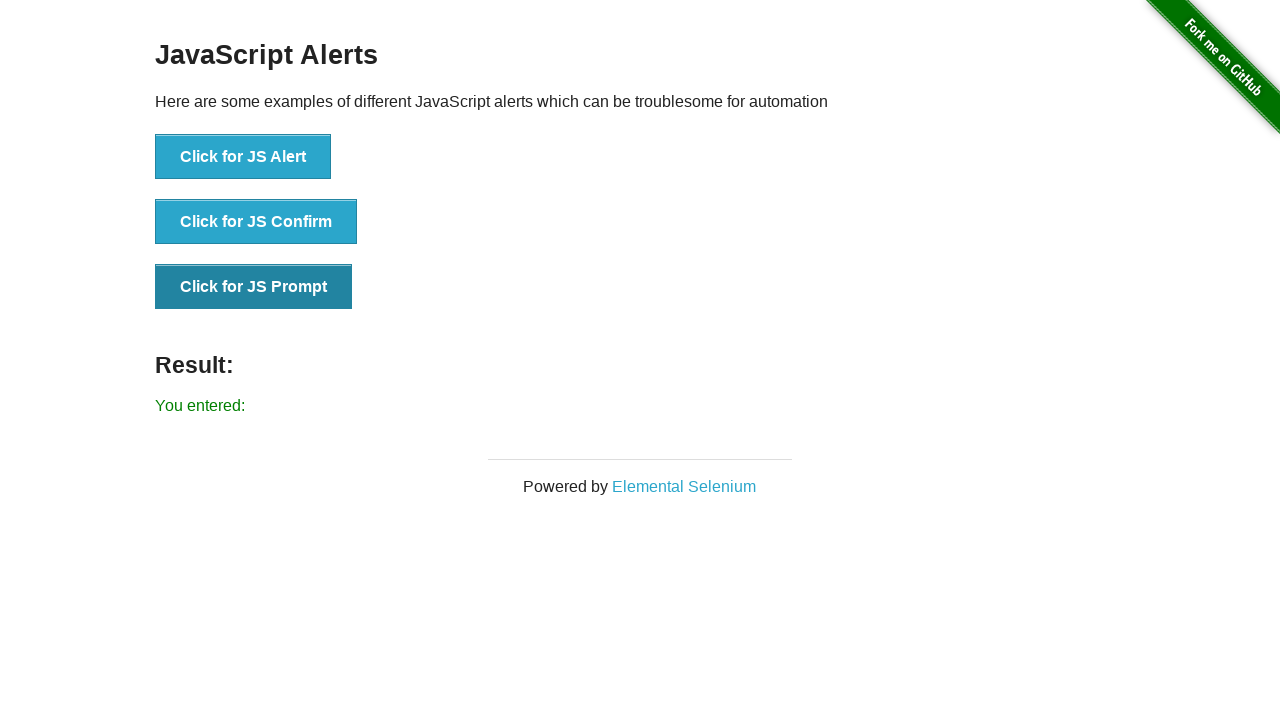